Tests JavaScript alert handling by entering a name, triggering an alert popup and accepting it, then triggering a confirm popup and dismissing it.

Starting URL: https://rahulshettyacademy.com/AutomationPractice/

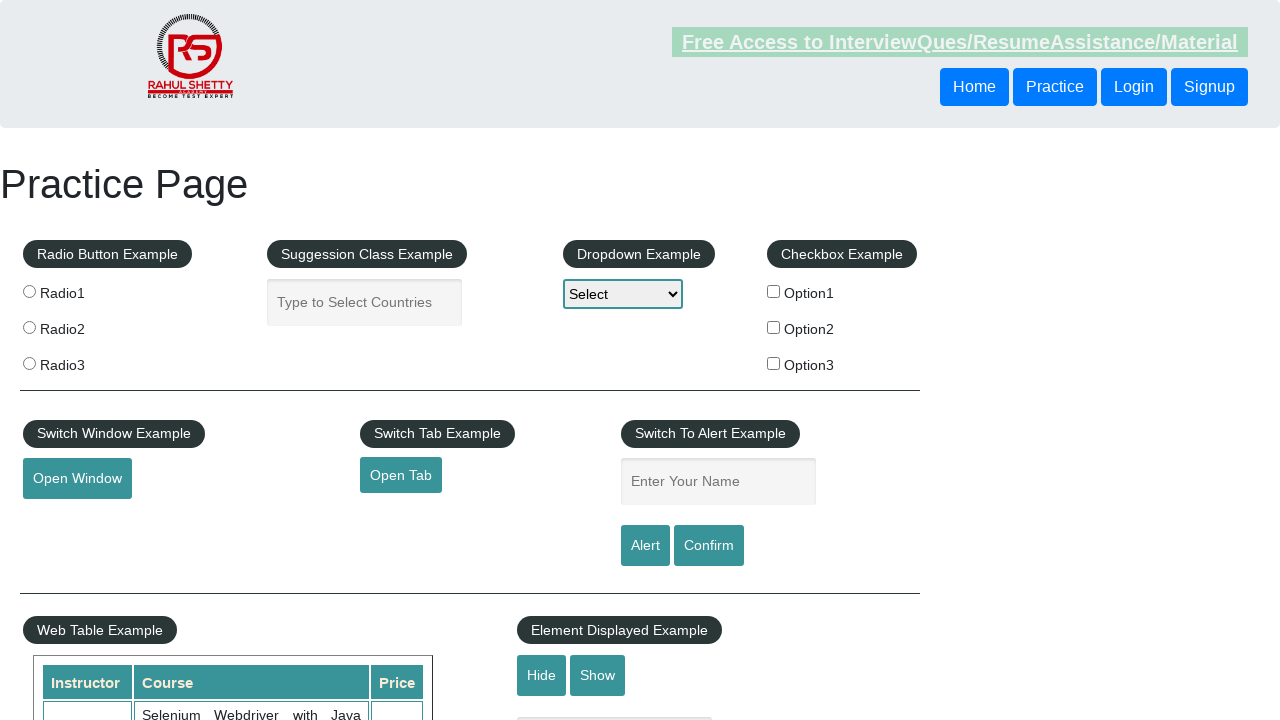

Filled name field with 'X Æ A-12' on #name
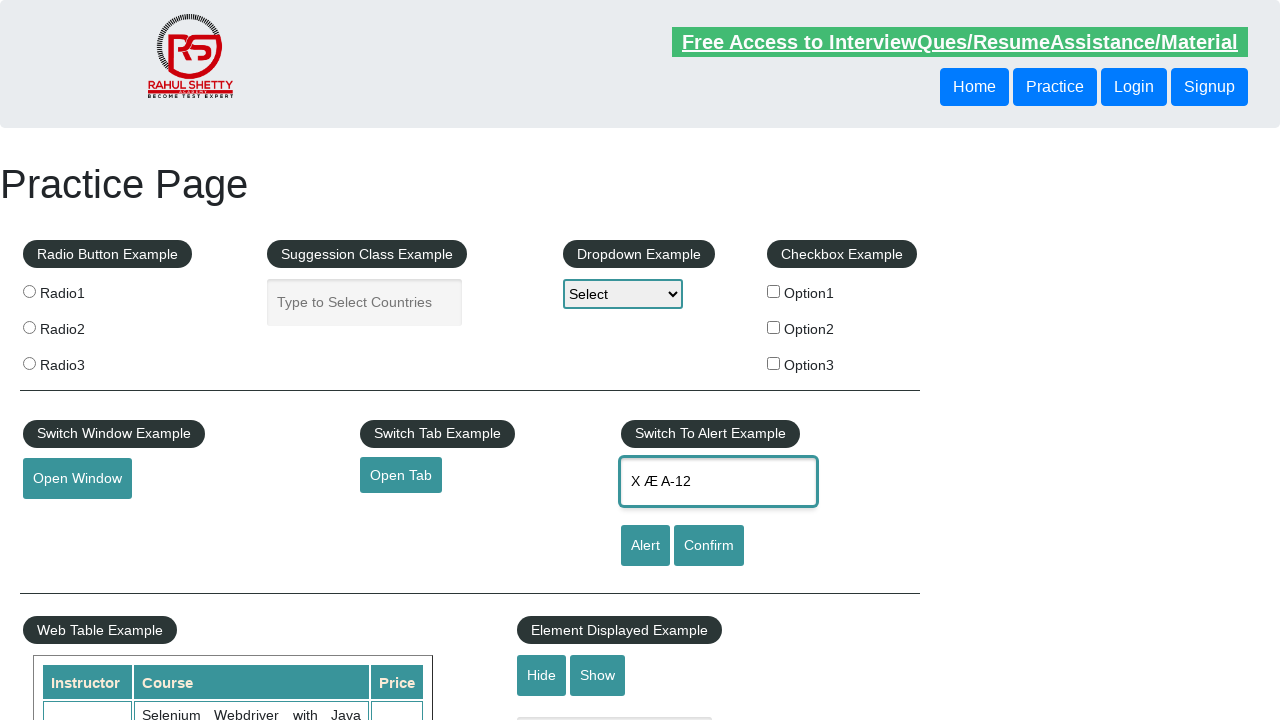

Clicked Alert button to trigger alert popup at (645, 546) on [value='Alert']
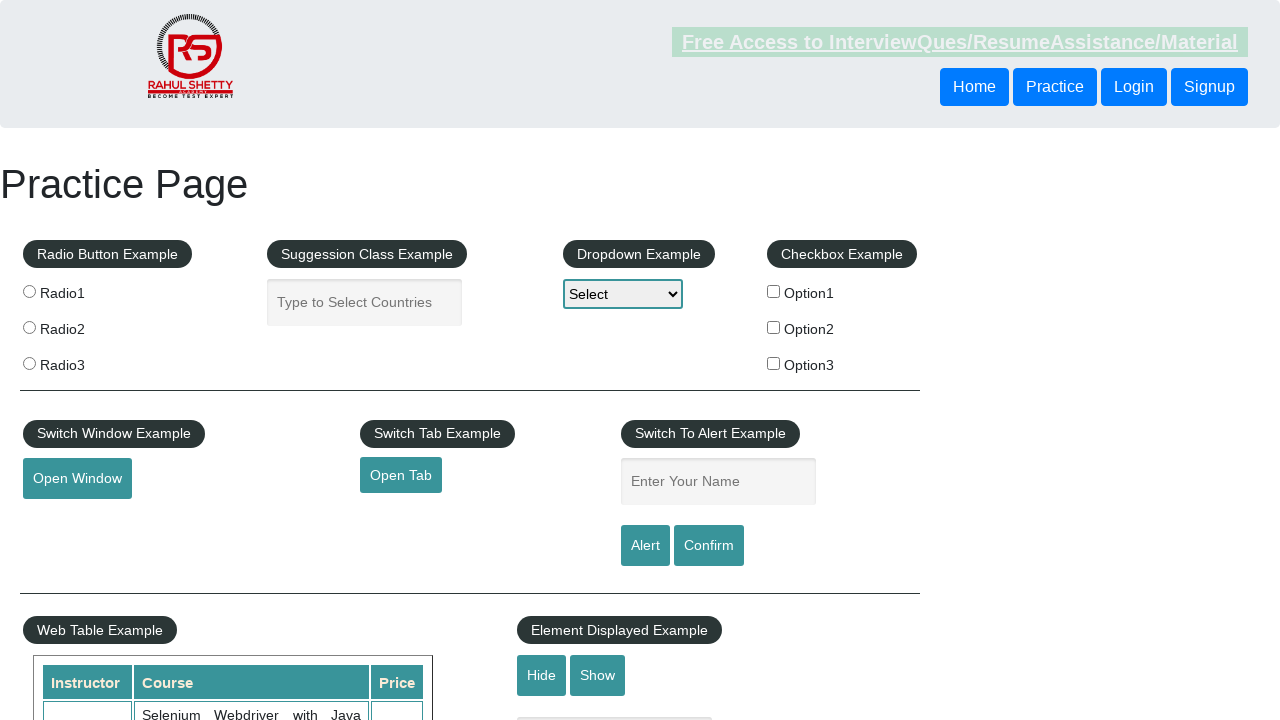

Set up dialog handler to accept alerts
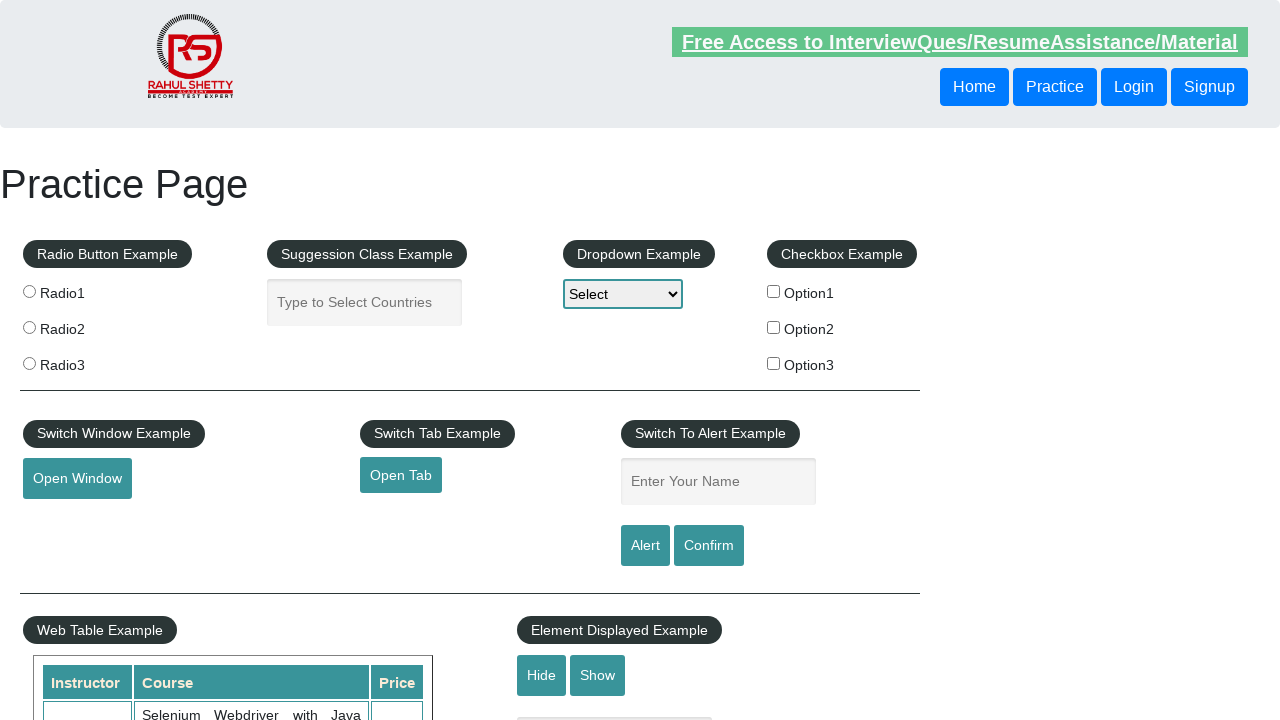

Clicked Alert button again to trigger alert with handler active at (645, 546) on [value='Alert']
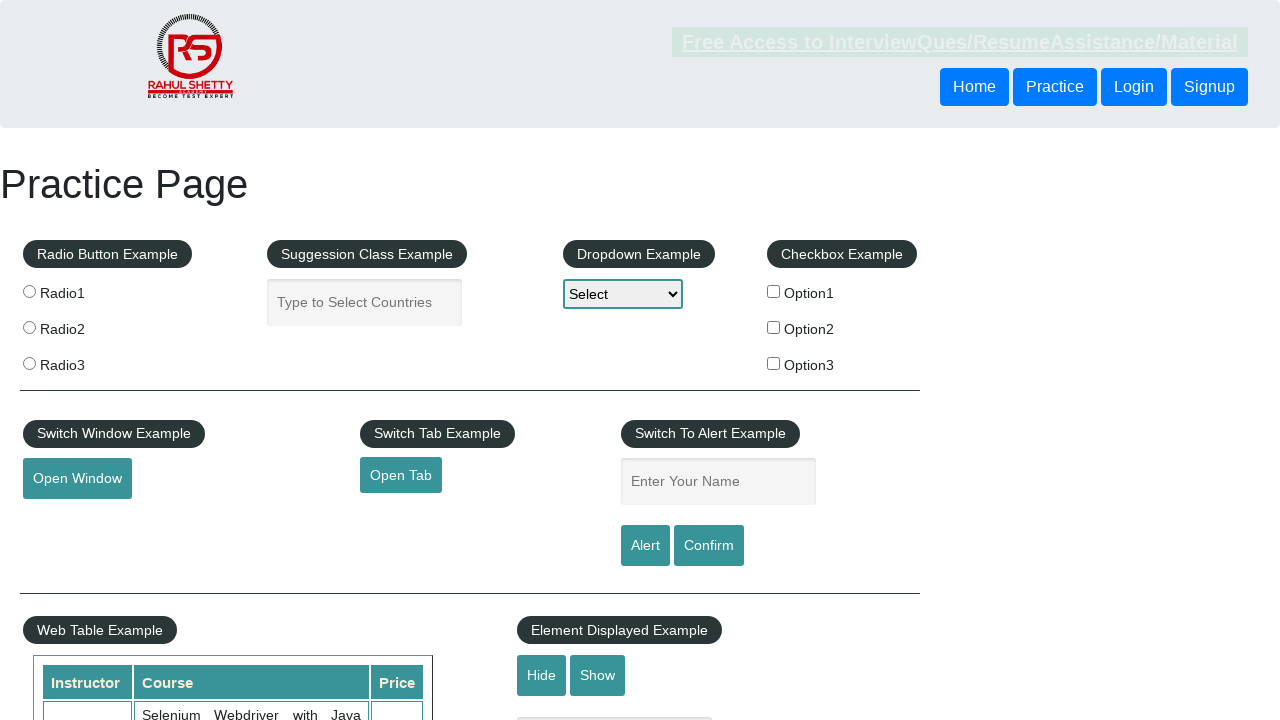

Waited for alert to be handled and dismissed
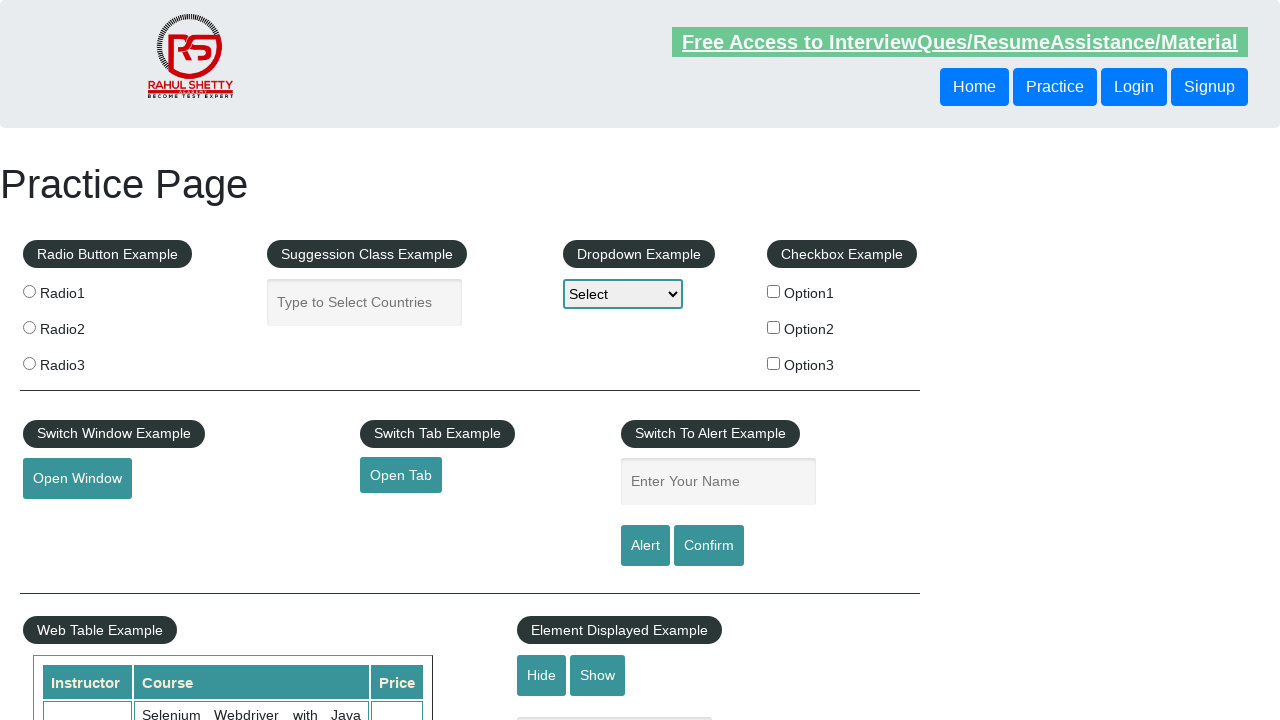

Filled name field again with 'X Æ A-12' on #name
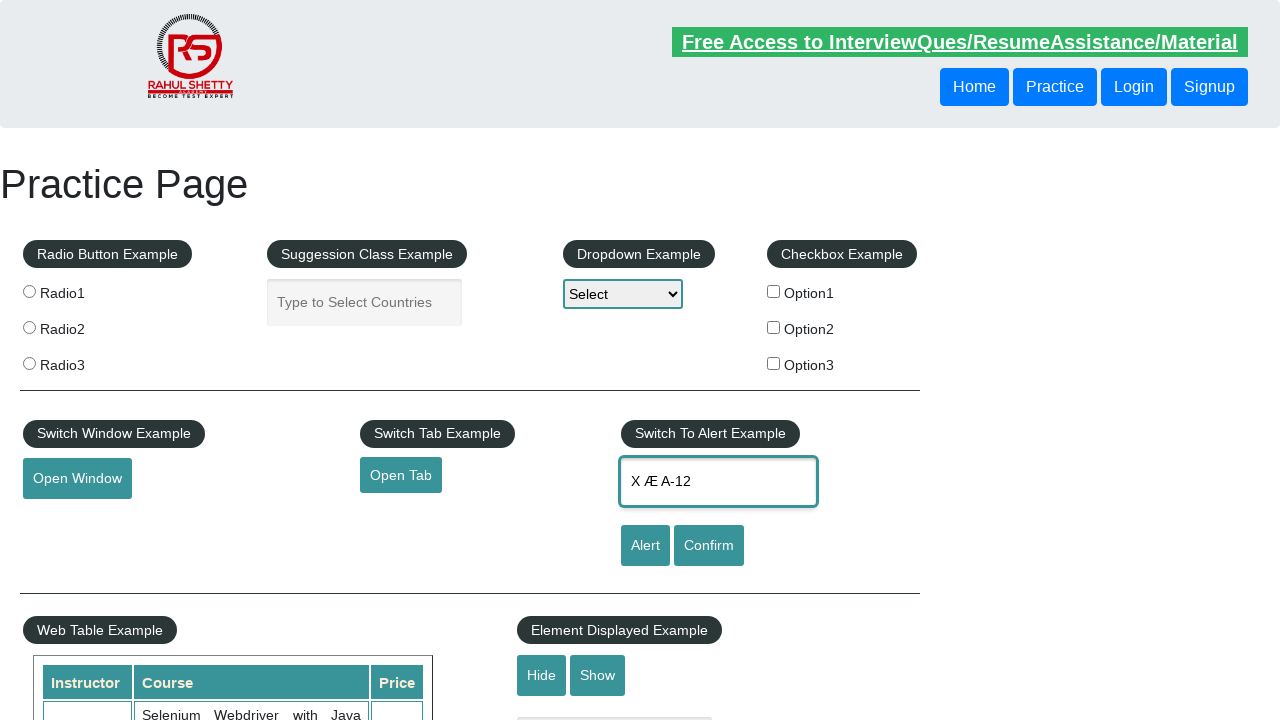

Set up dialog handler to dismiss confirm dialogs
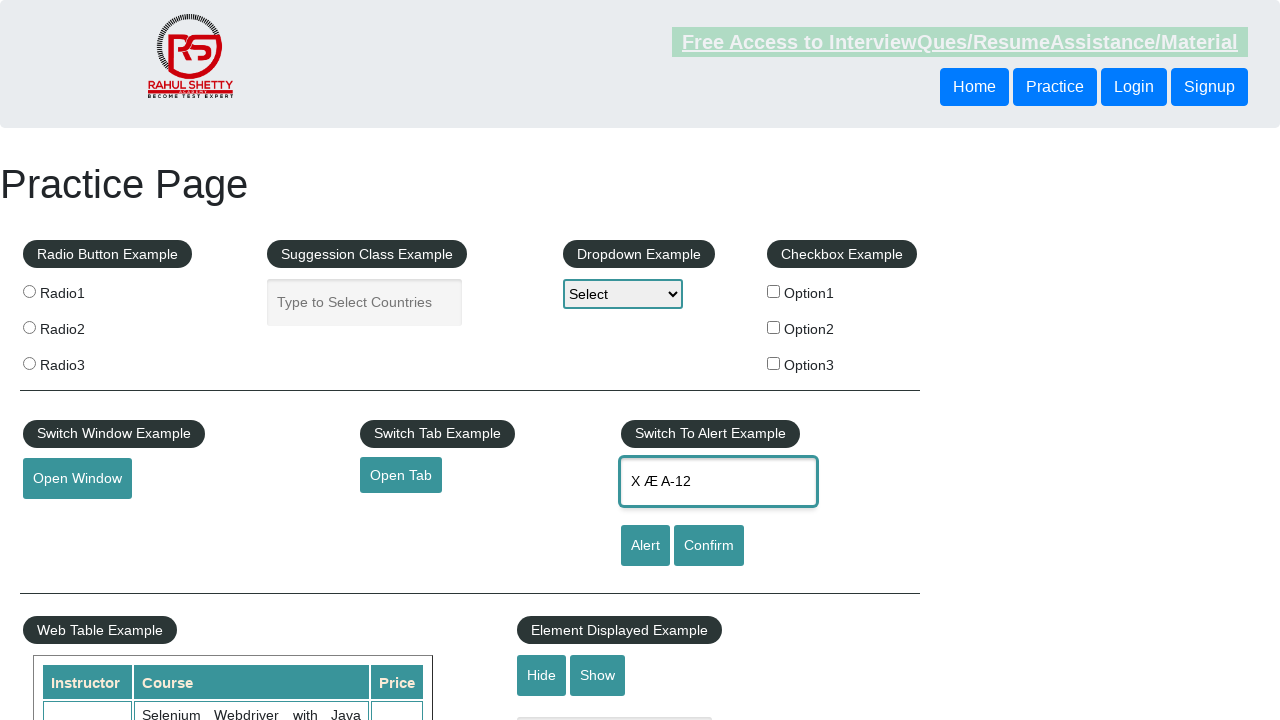

Clicked confirm button to trigger confirm dialog at (709, 546) on #confirmbtn
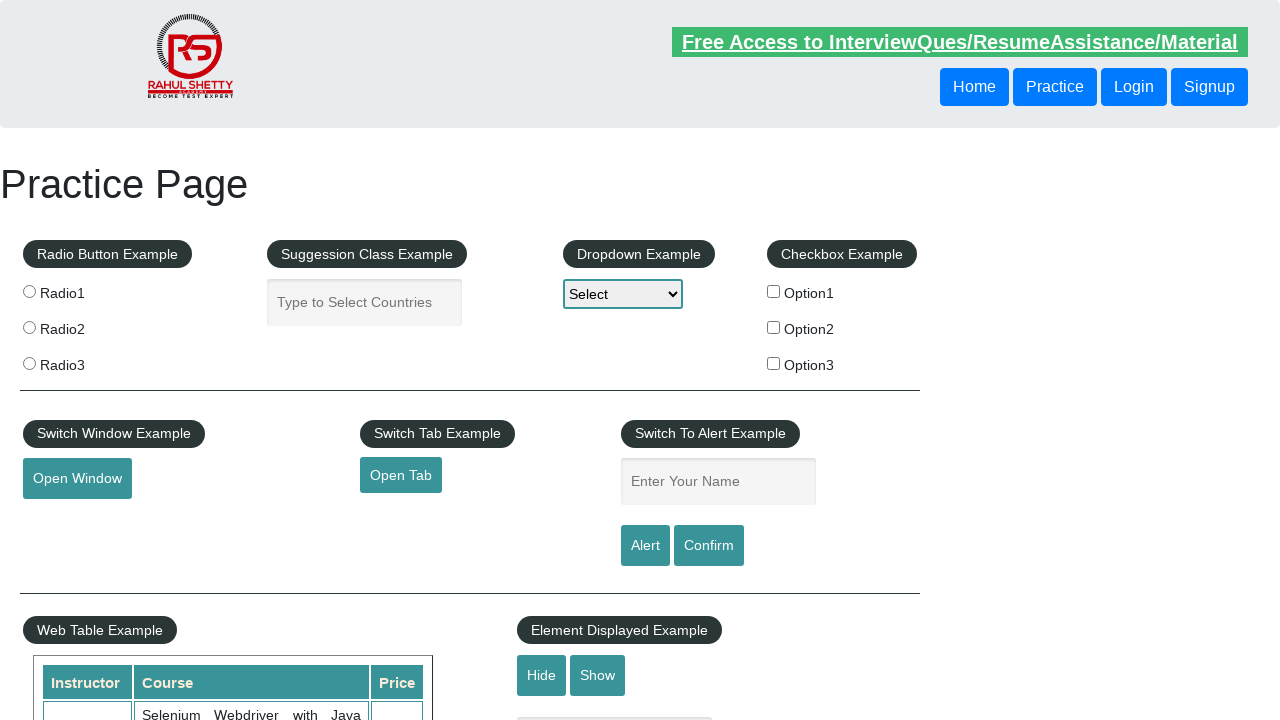

Waited for confirm dialog to be handled and dismissed
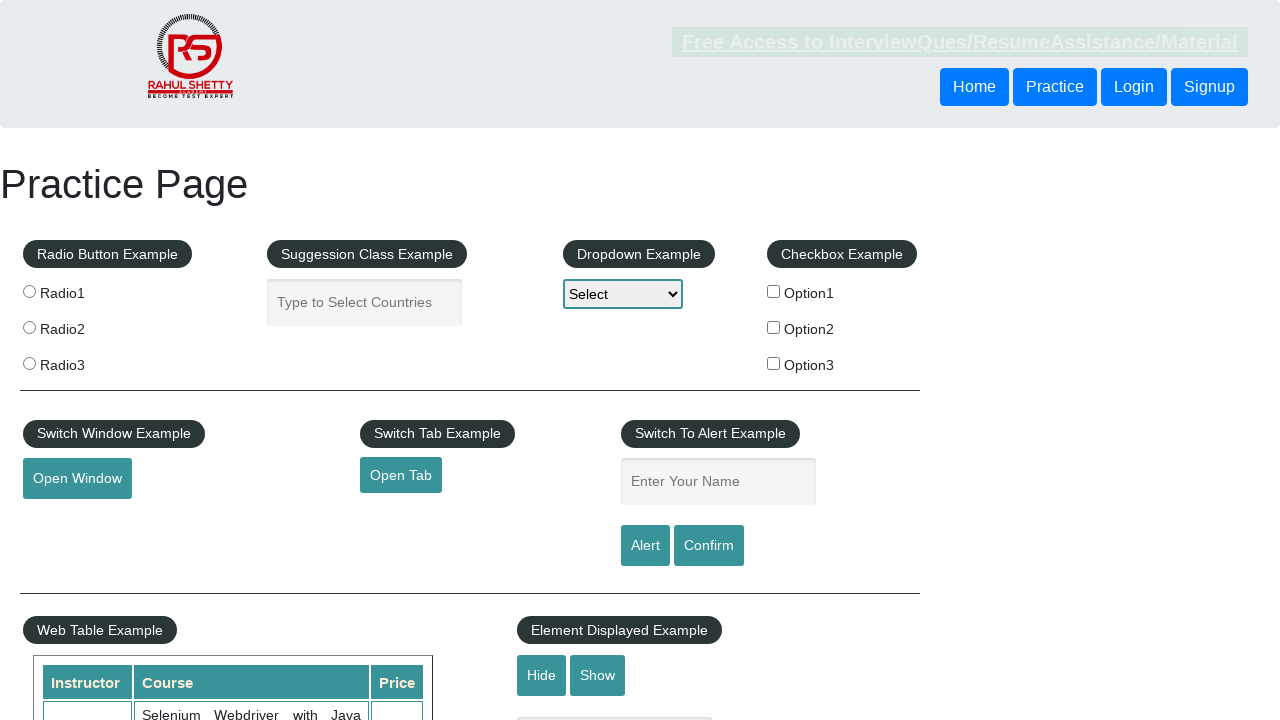

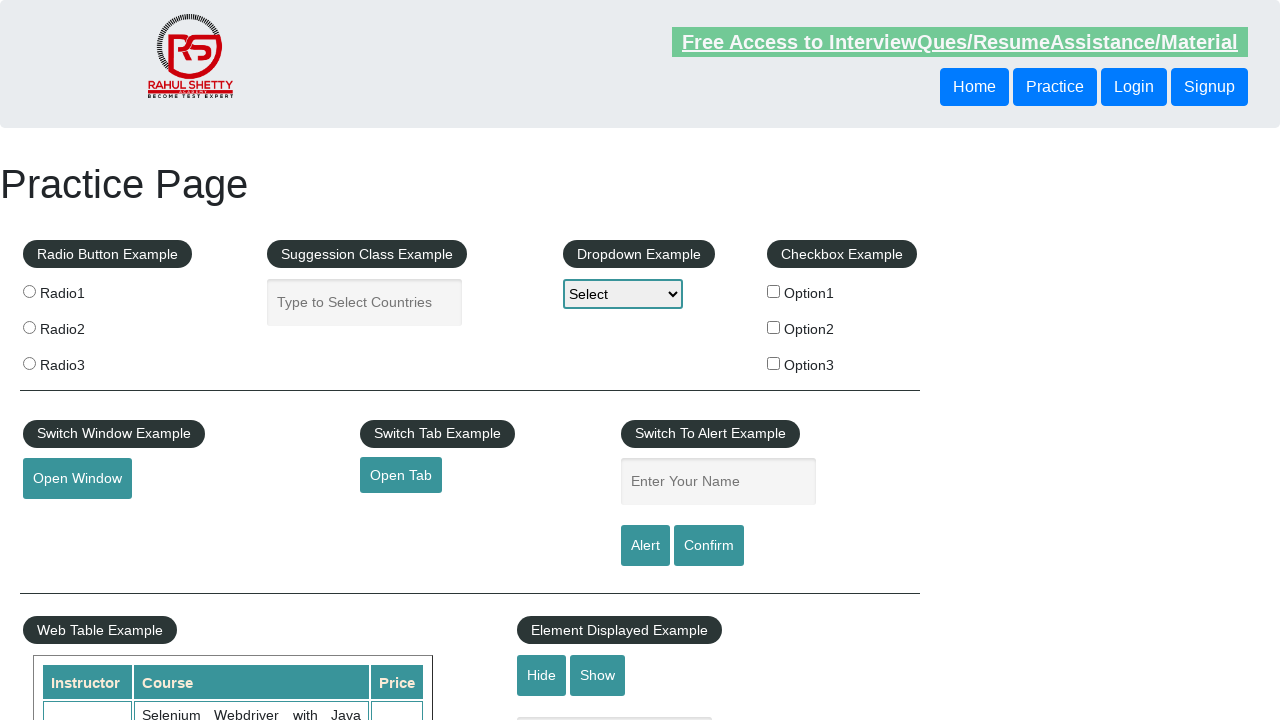